Tests handling of radio buttons by iterating through all radio button elements on the page and clicking each one

Starting URL: https://rahulshettyacademy.com/AutomationPractice/

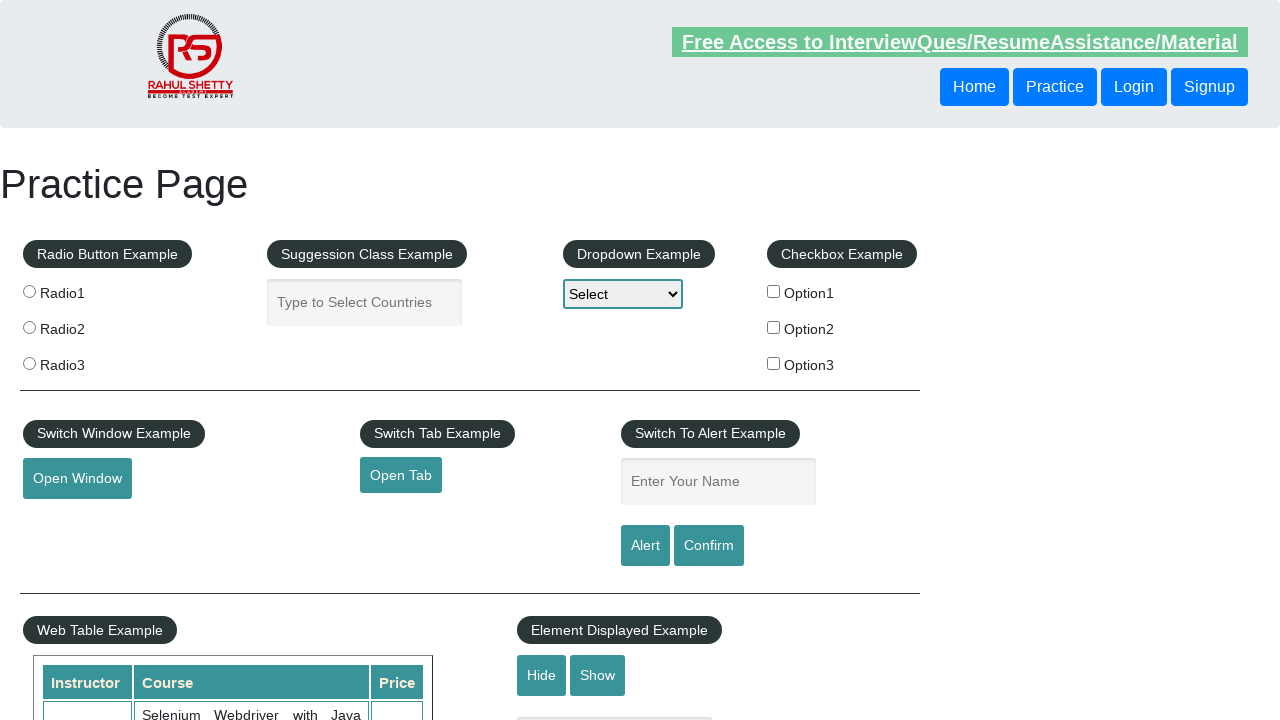

Waited for radio buttons to be present on the page
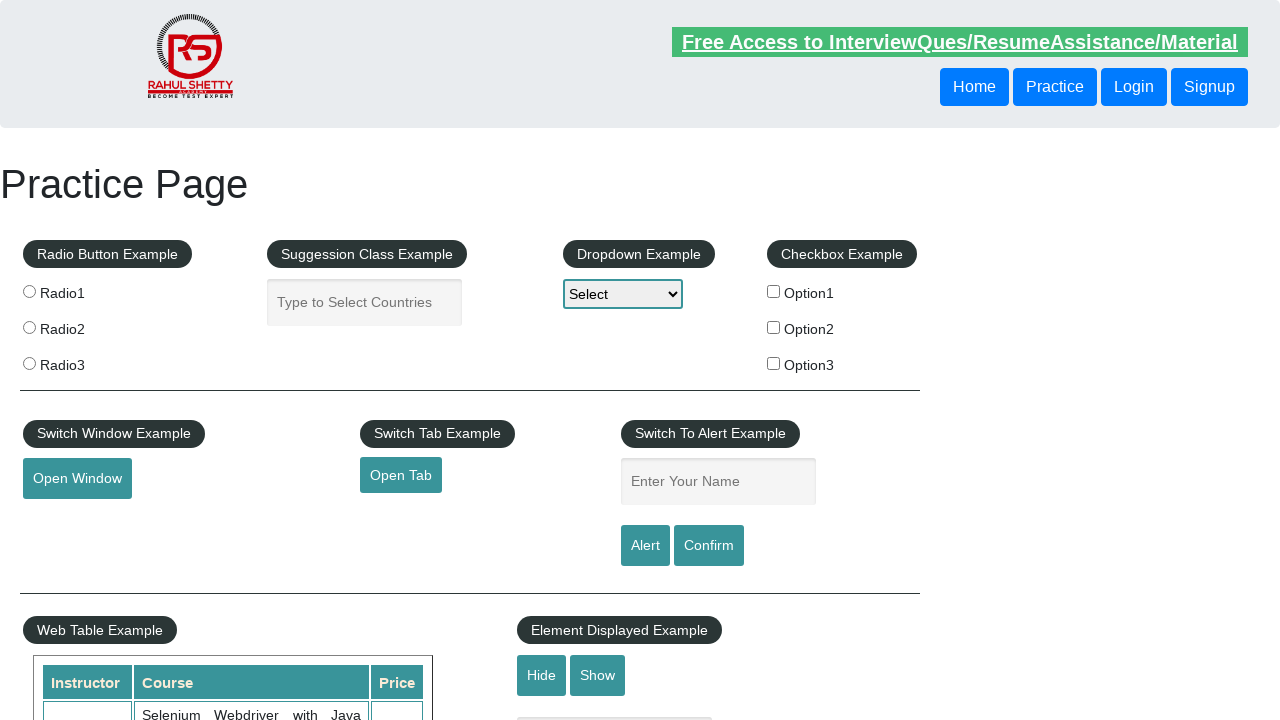

Located all radio button elements on the page
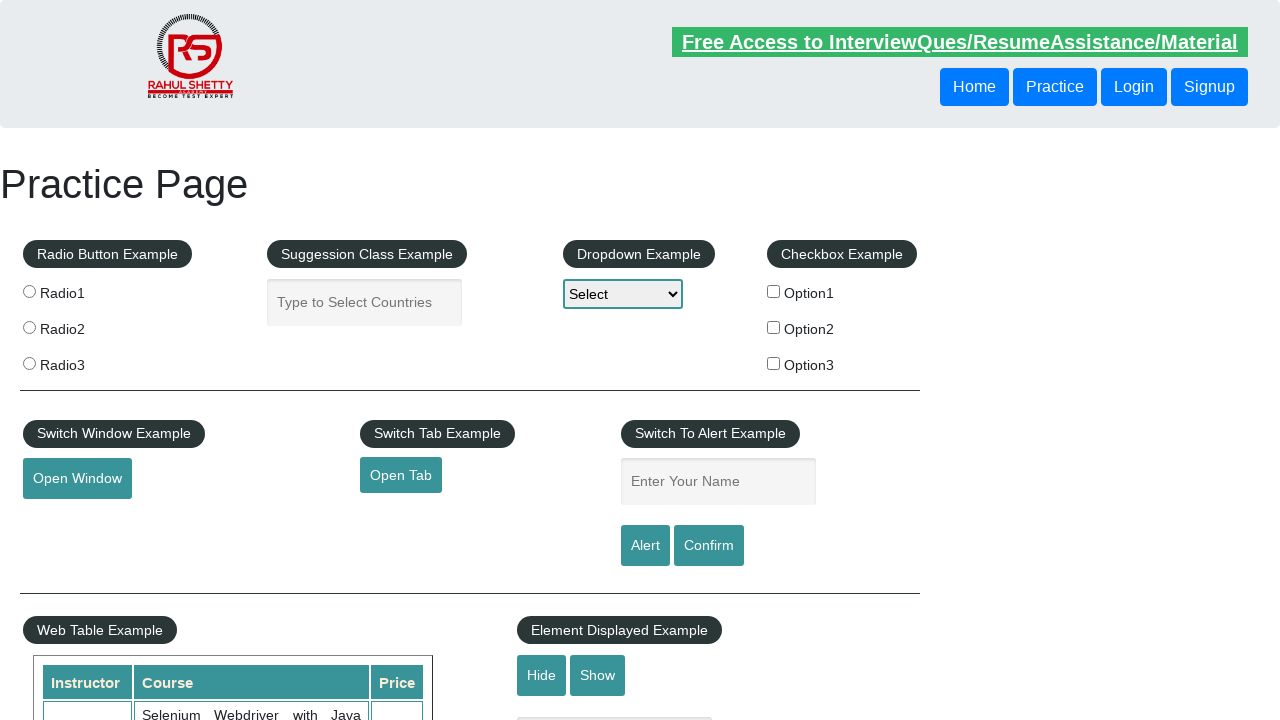

Found 3 radio buttons to interact with
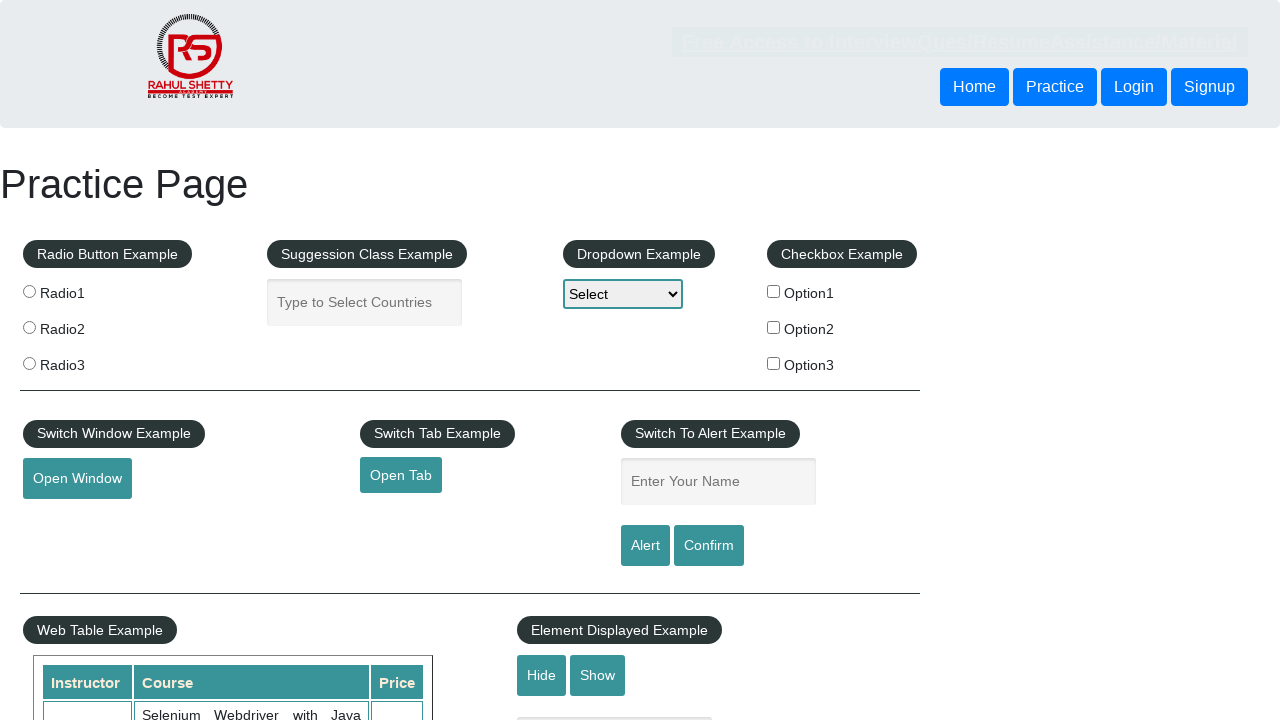

Clicked radio button 1 of 3 at (29, 291) on xpath=//*[@type='radio'] >> nth=0
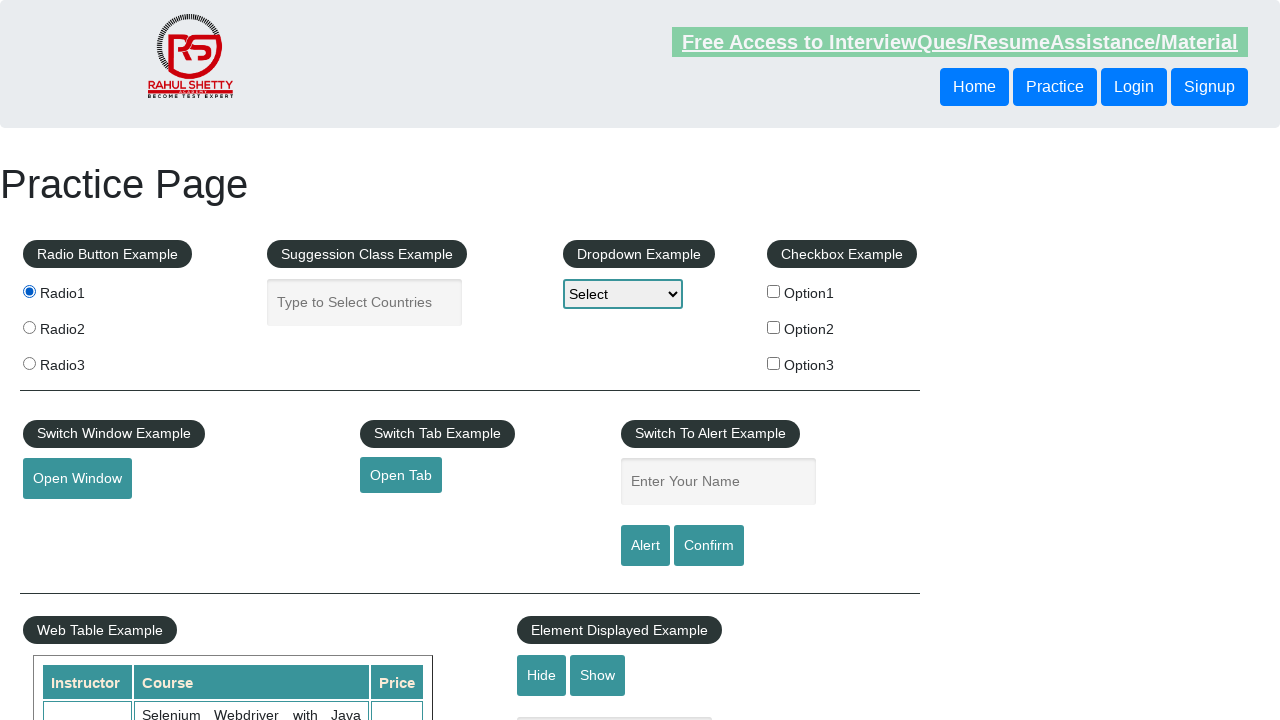

Clicked radio button 2 of 3 at (29, 327) on xpath=//*[@type='radio'] >> nth=1
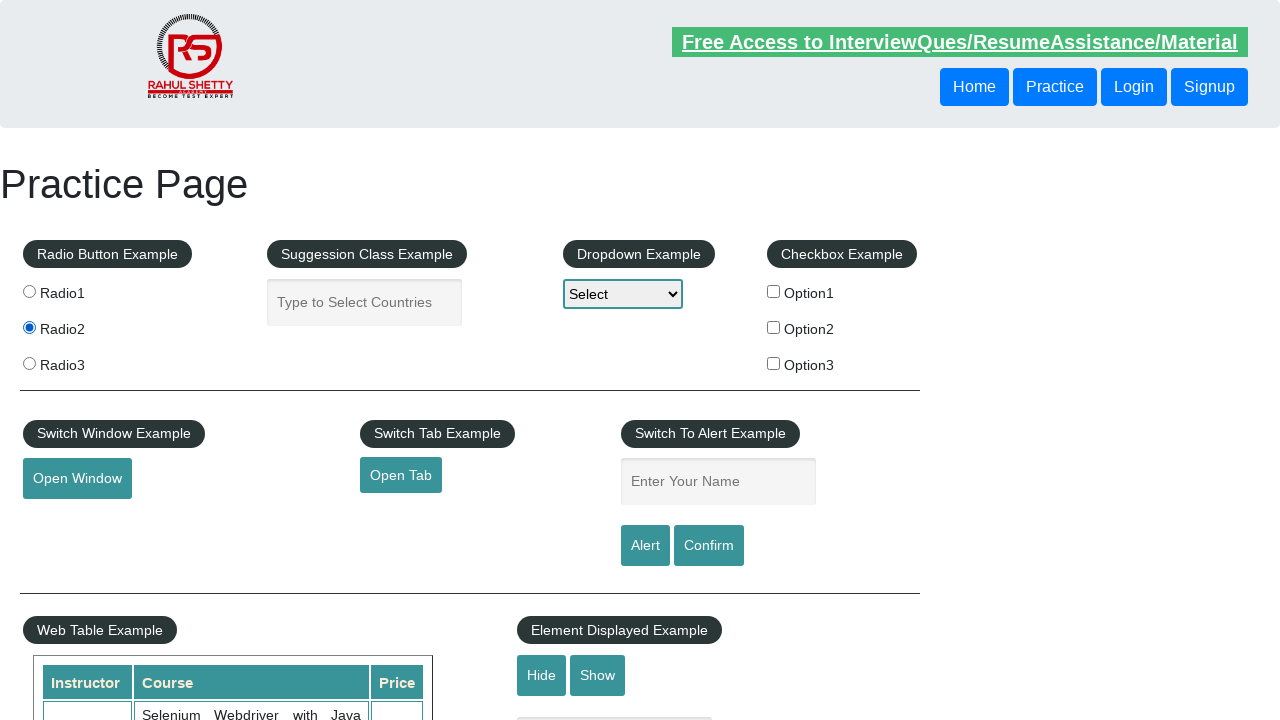

Clicked radio button 3 of 3 at (29, 363) on xpath=//*[@type='radio'] >> nth=2
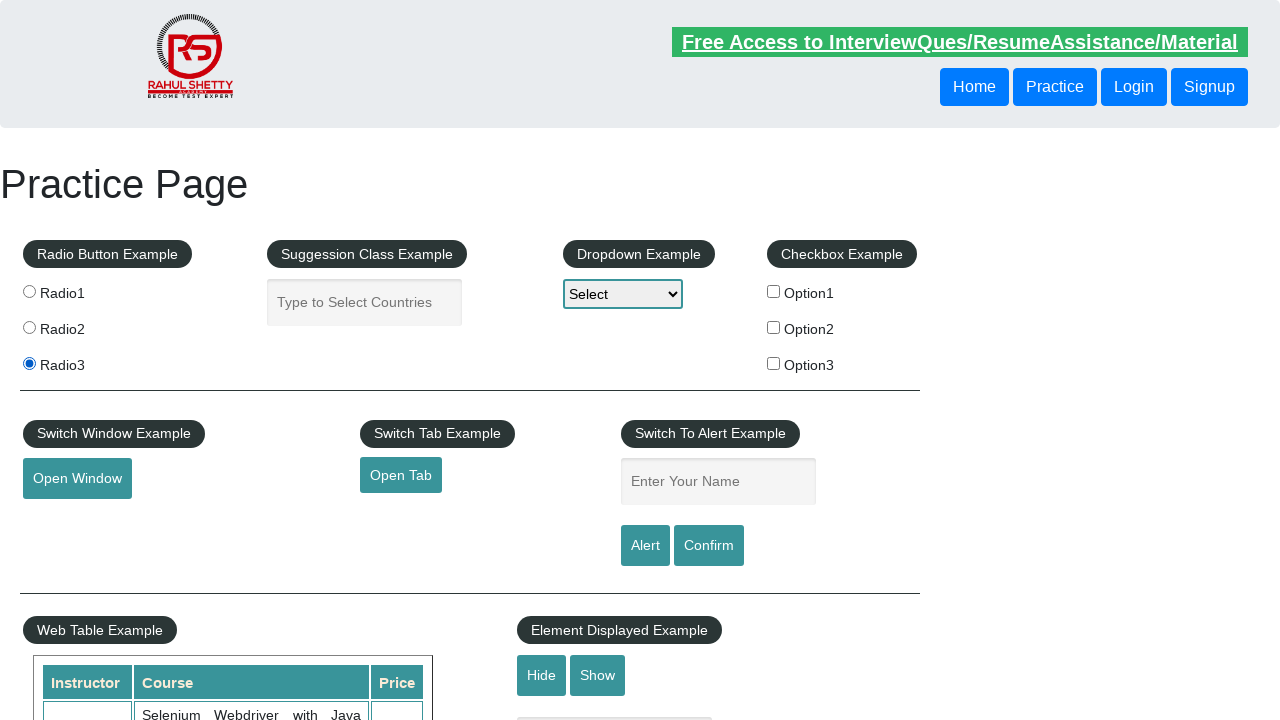

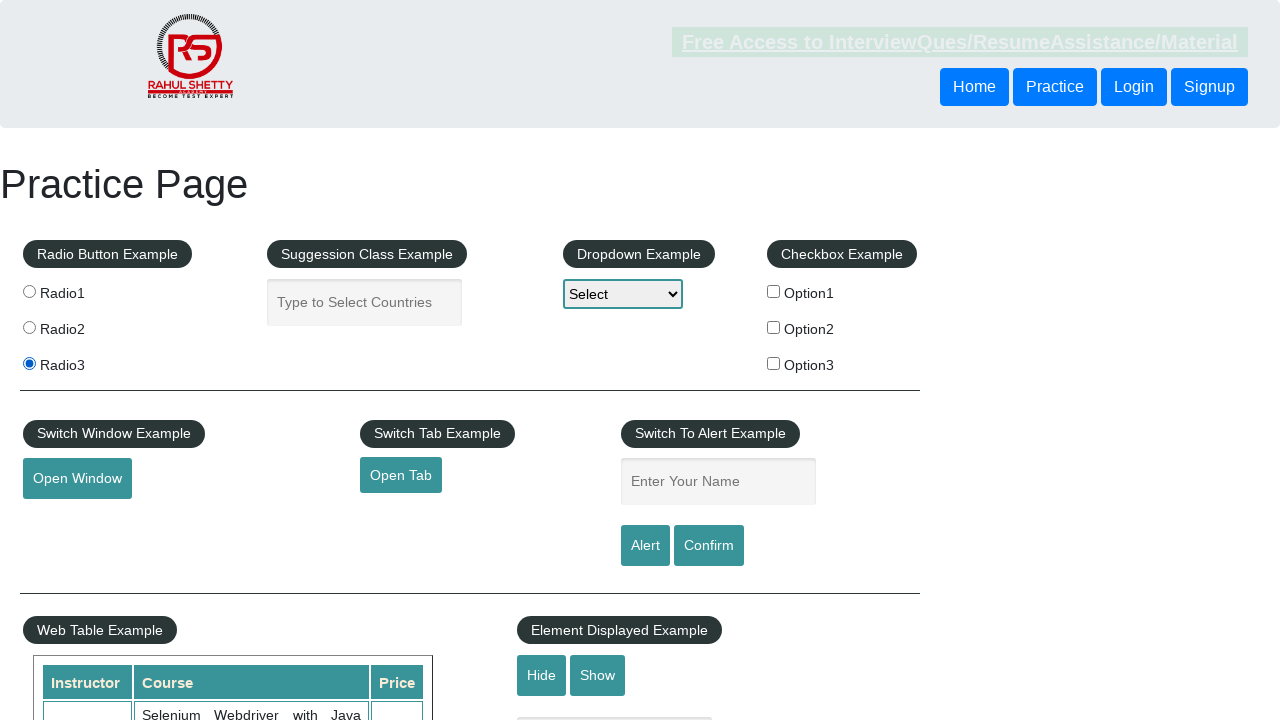